Tests jQuery UI datepicker by opening the calendar, navigating to July, and selecting the 21st day

Starting URL: https://jqueryui.com/datepicker/

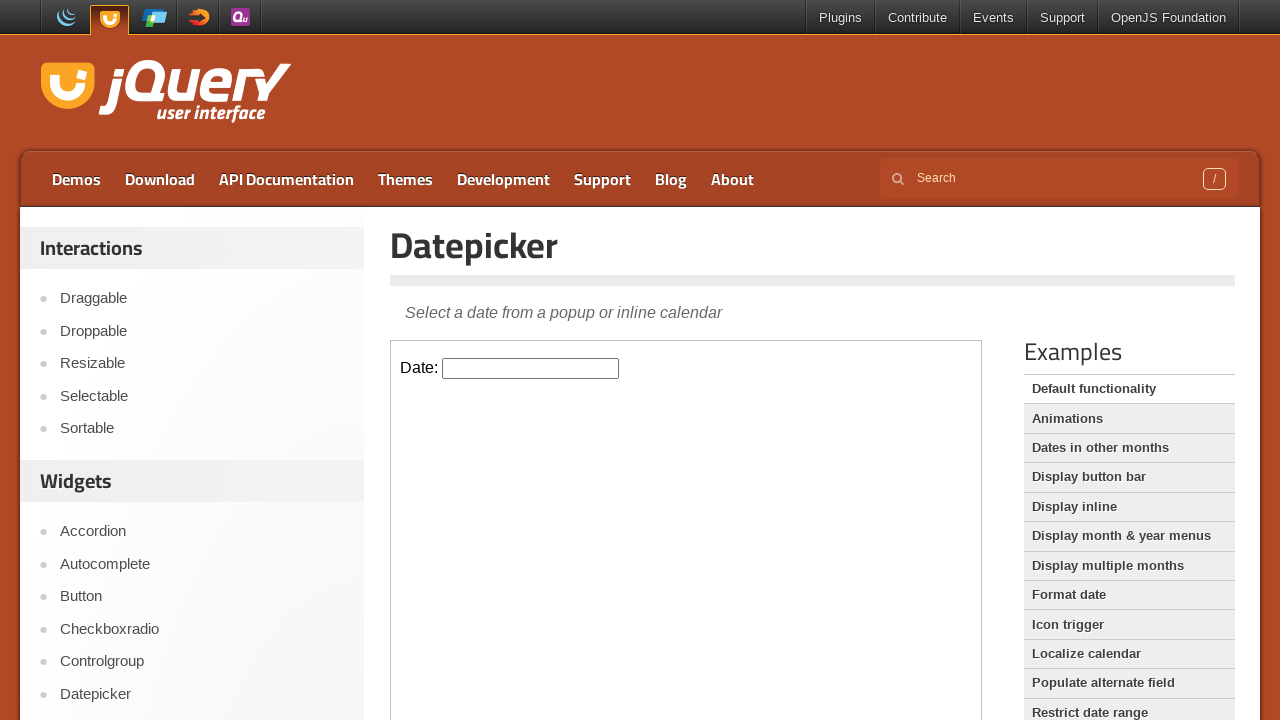

Located iframe containing datepicker
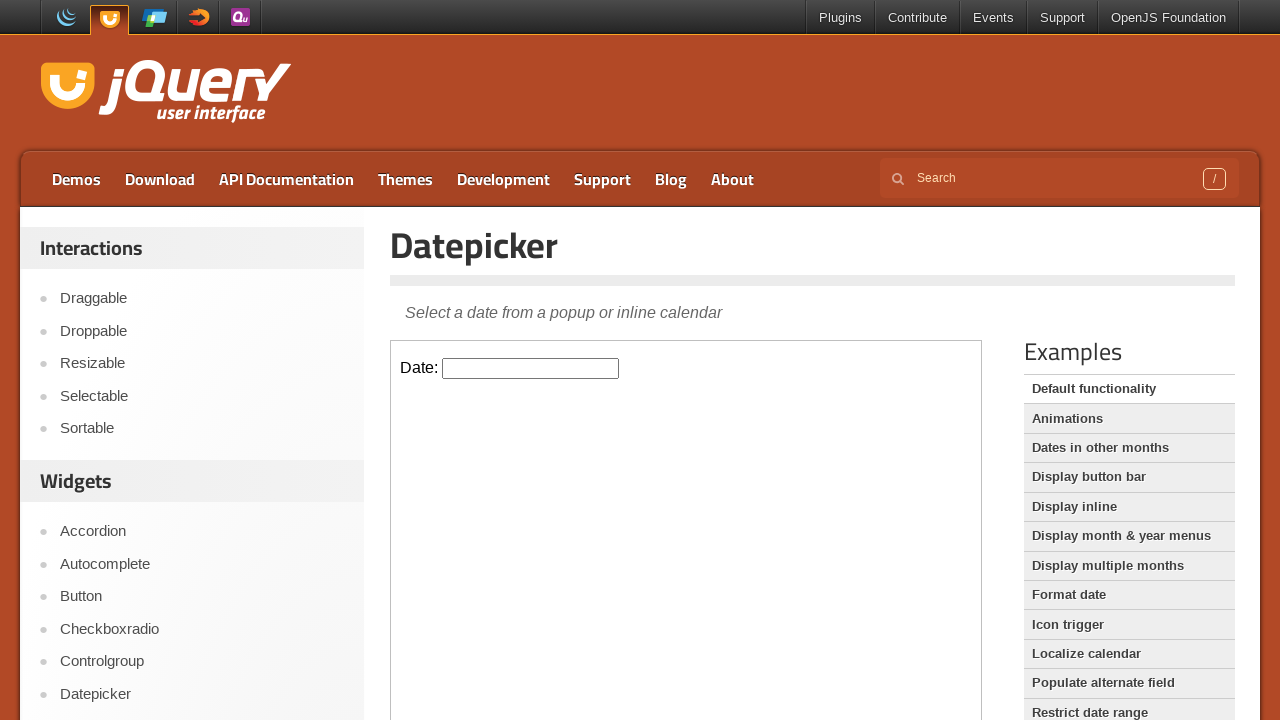

Clicked datepicker input to open calendar at (531, 368) on iframe >> nth=0 >> internal:control=enter-frame >> #datepicker
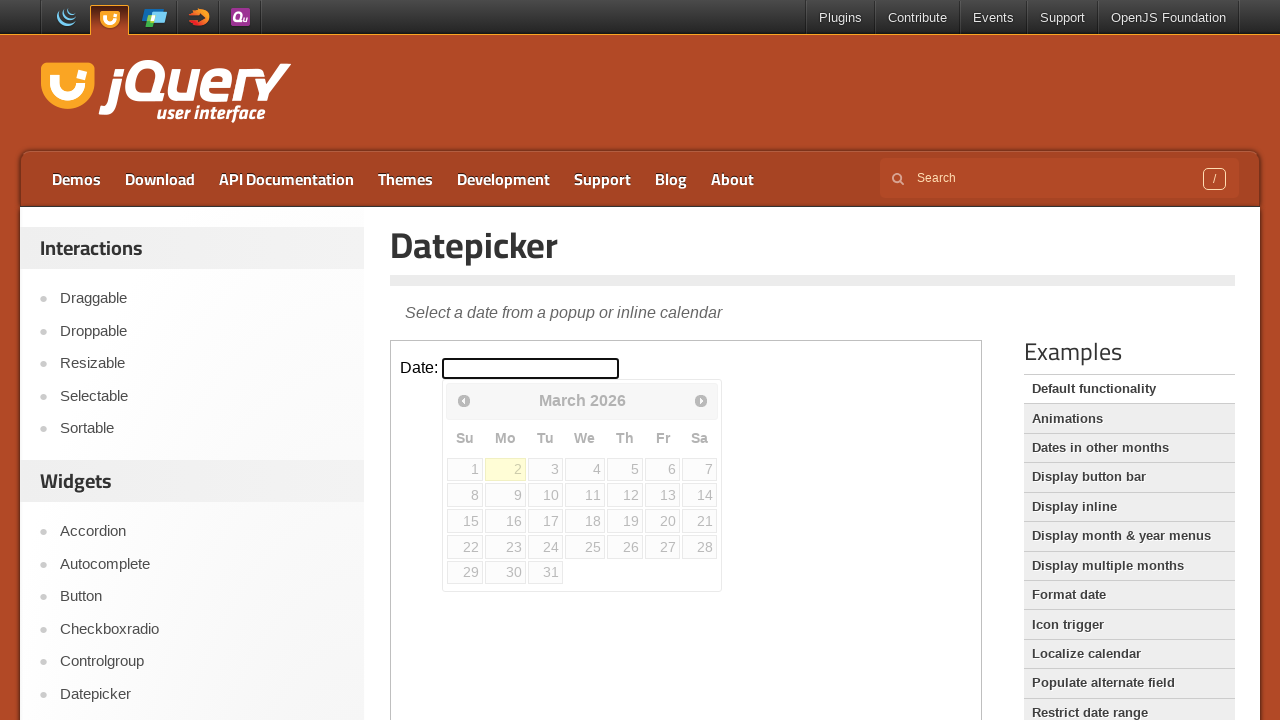

Checked current month: March
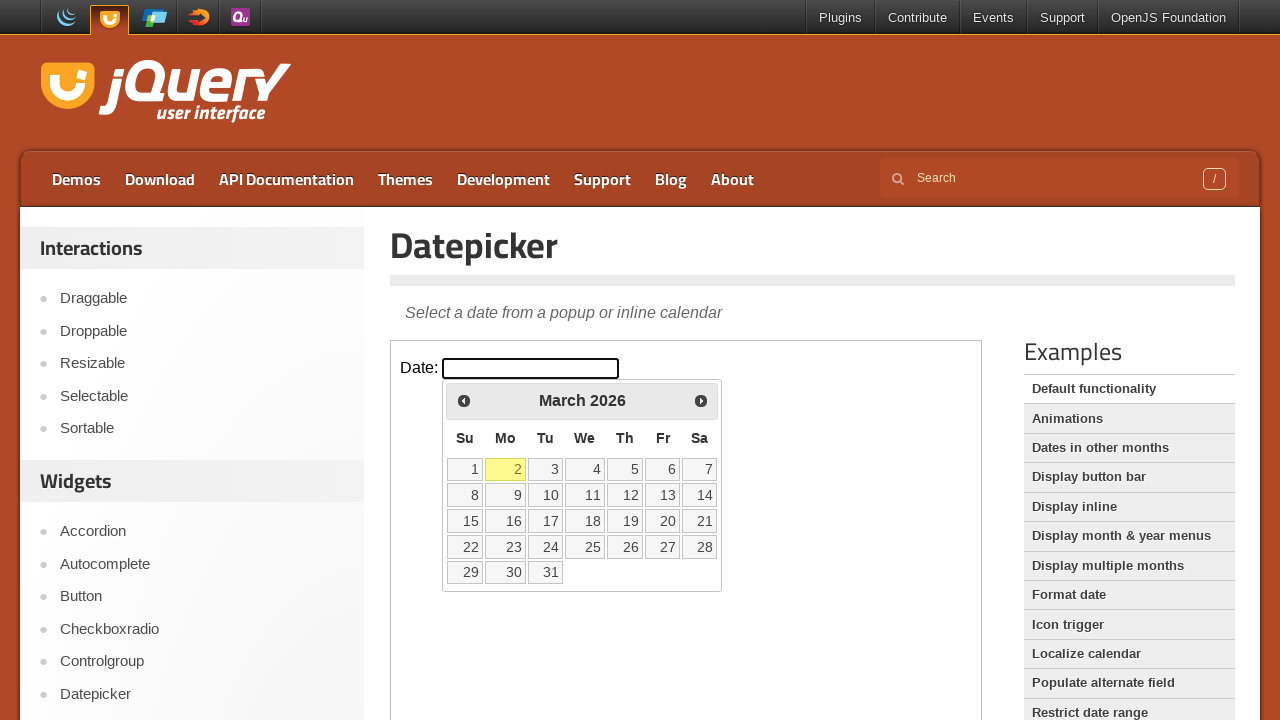

Clicked next month button to navigate forward at (701, 400) on iframe >> nth=0 >> internal:control=enter-frame >> .ui-icon-circle-triangle-e
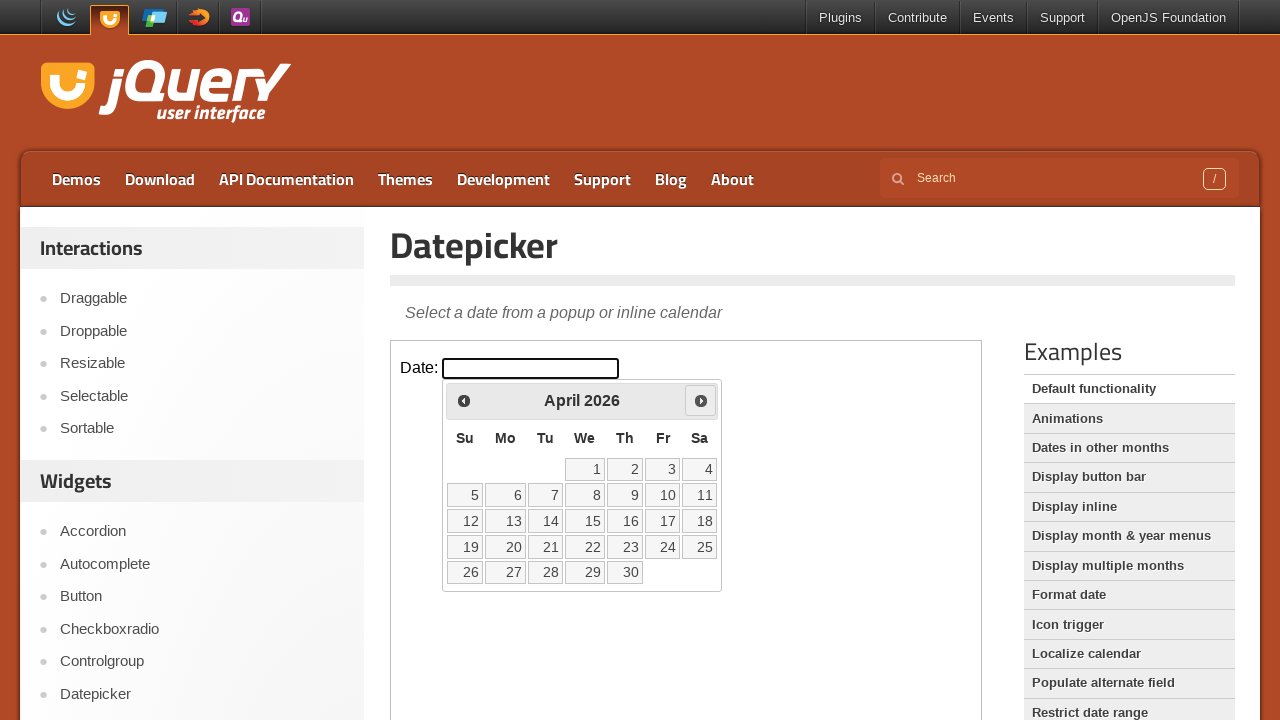

Waited for calendar to update
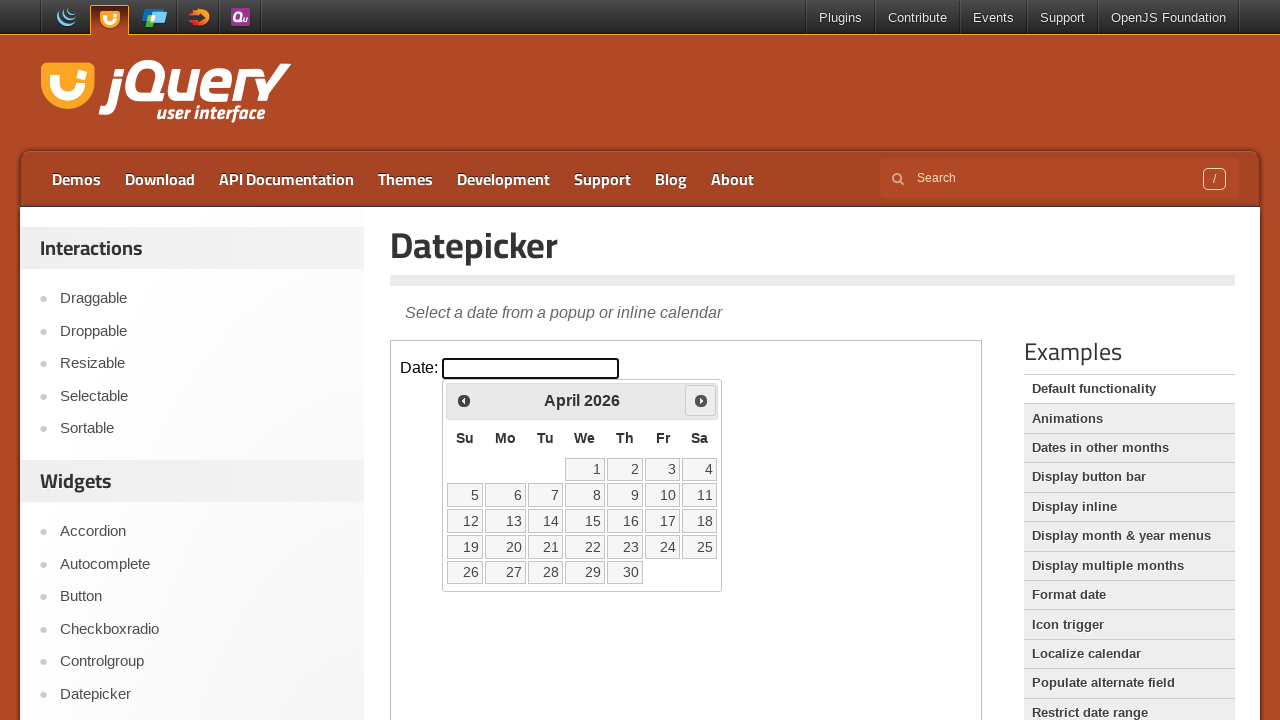

Checked current month: April
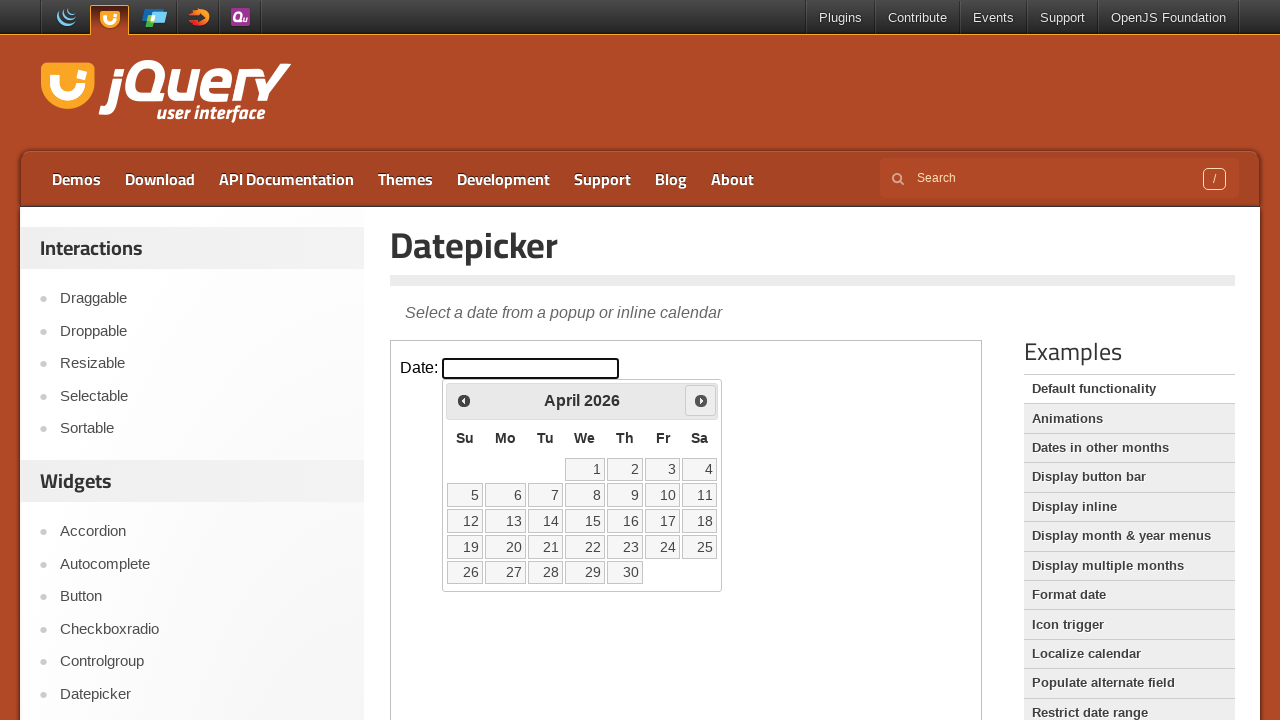

Clicked next month button to navigate forward at (701, 400) on iframe >> nth=0 >> internal:control=enter-frame >> .ui-icon-circle-triangle-e
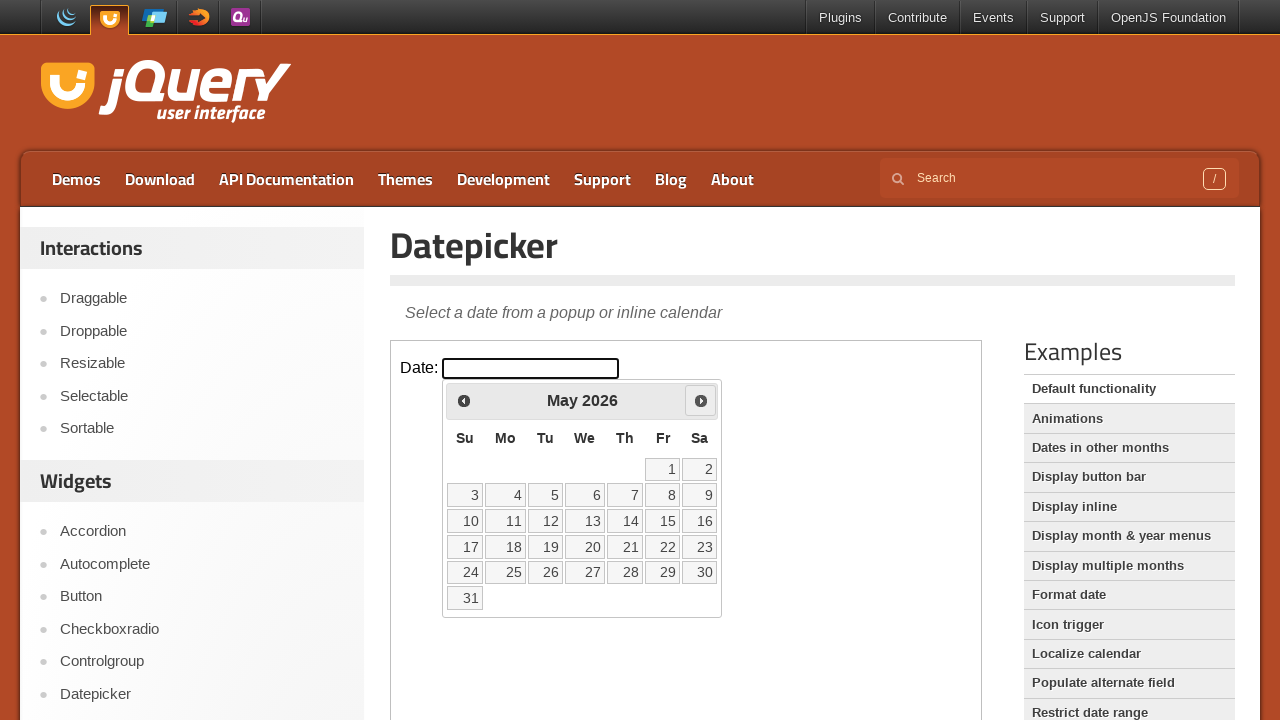

Waited for calendar to update
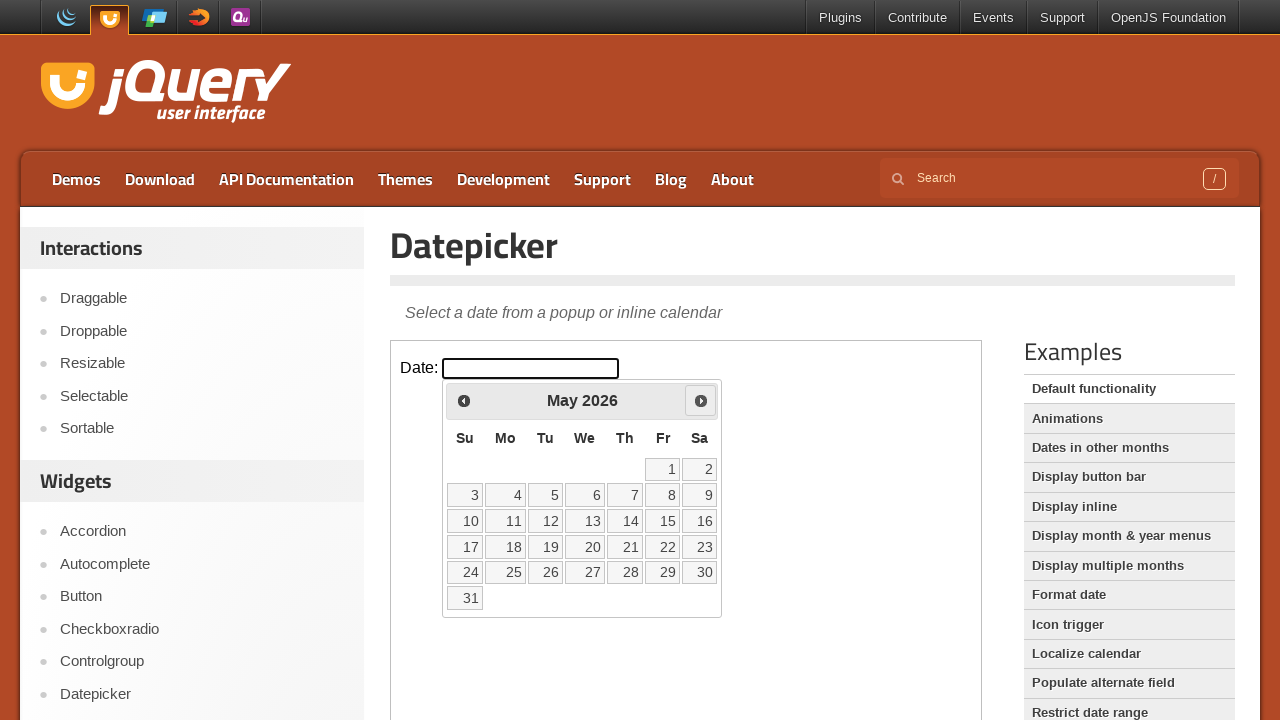

Checked current month: May
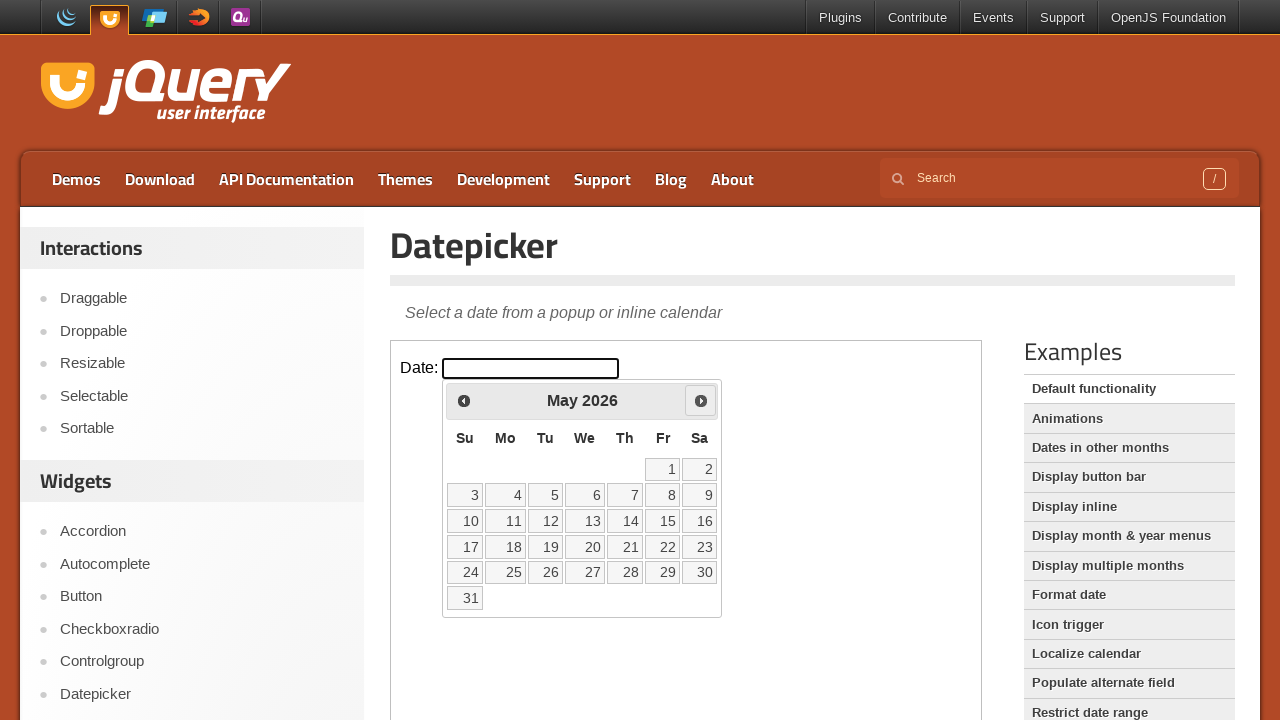

Clicked next month button to navigate forward at (701, 400) on iframe >> nth=0 >> internal:control=enter-frame >> .ui-icon-circle-triangle-e
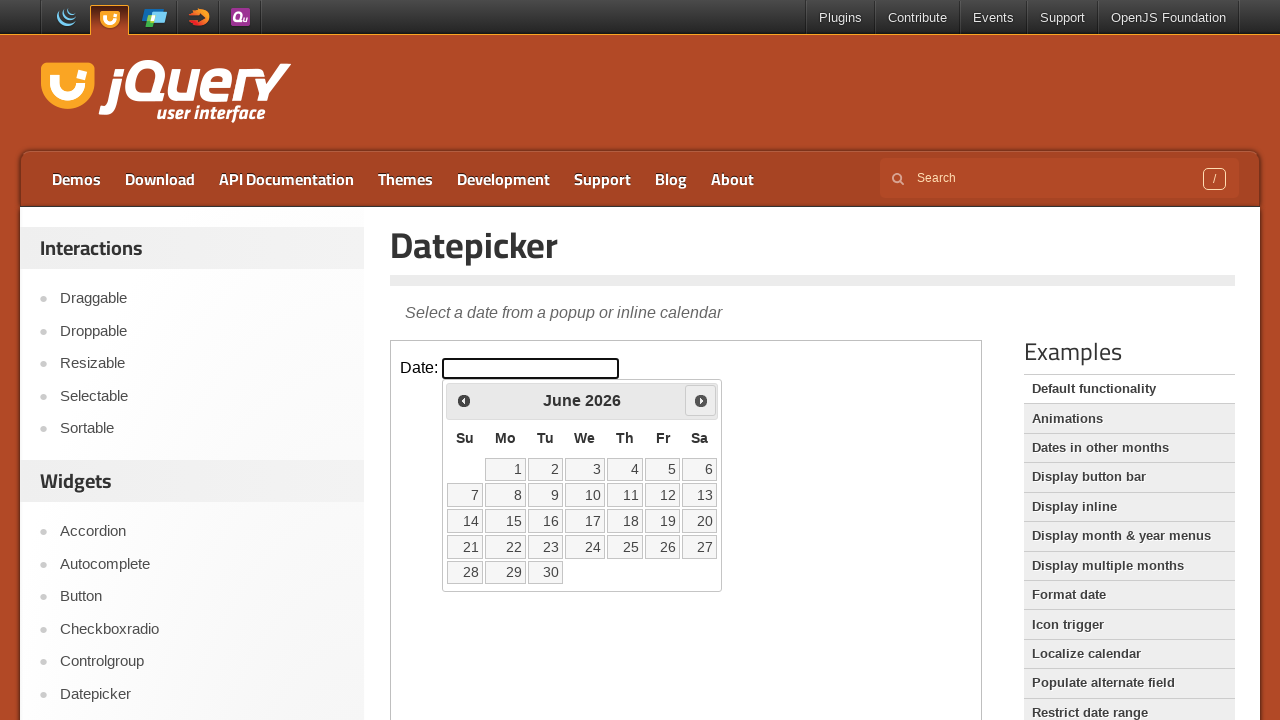

Waited for calendar to update
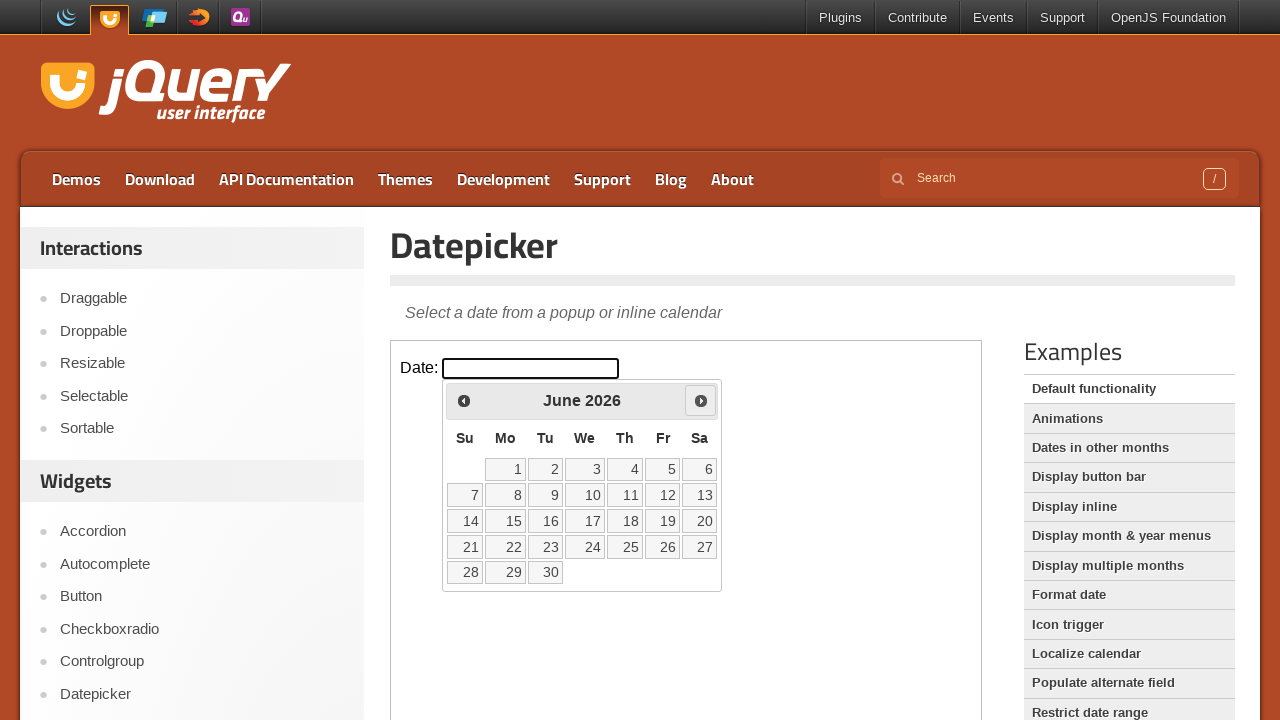

Checked current month: June
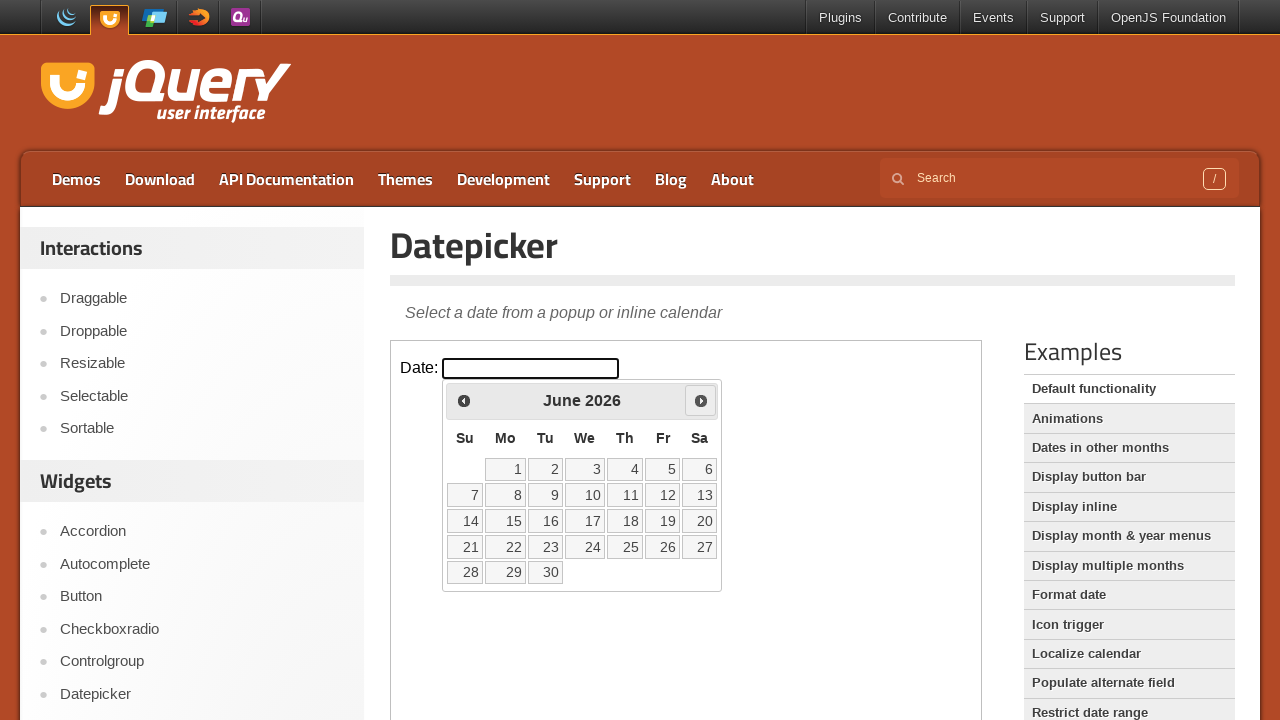

Clicked next month button to navigate forward at (701, 400) on iframe >> nth=0 >> internal:control=enter-frame >> .ui-icon-circle-triangle-e
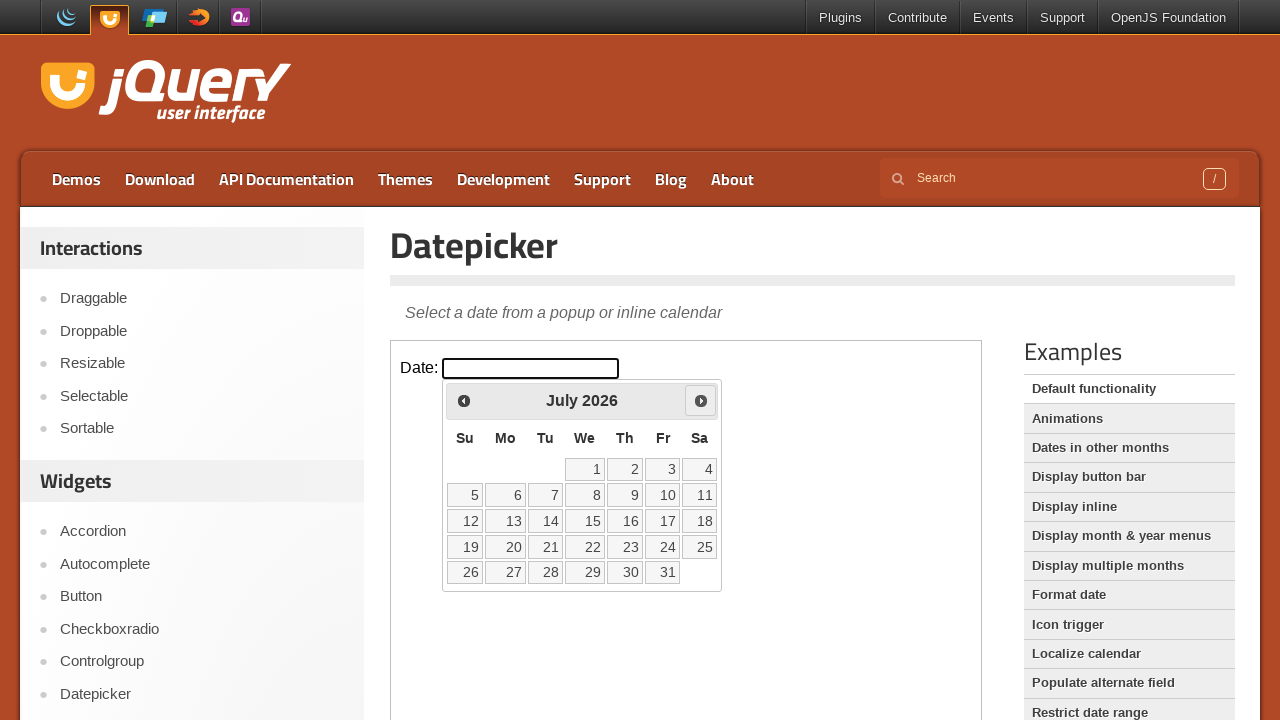

Waited for calendar to update
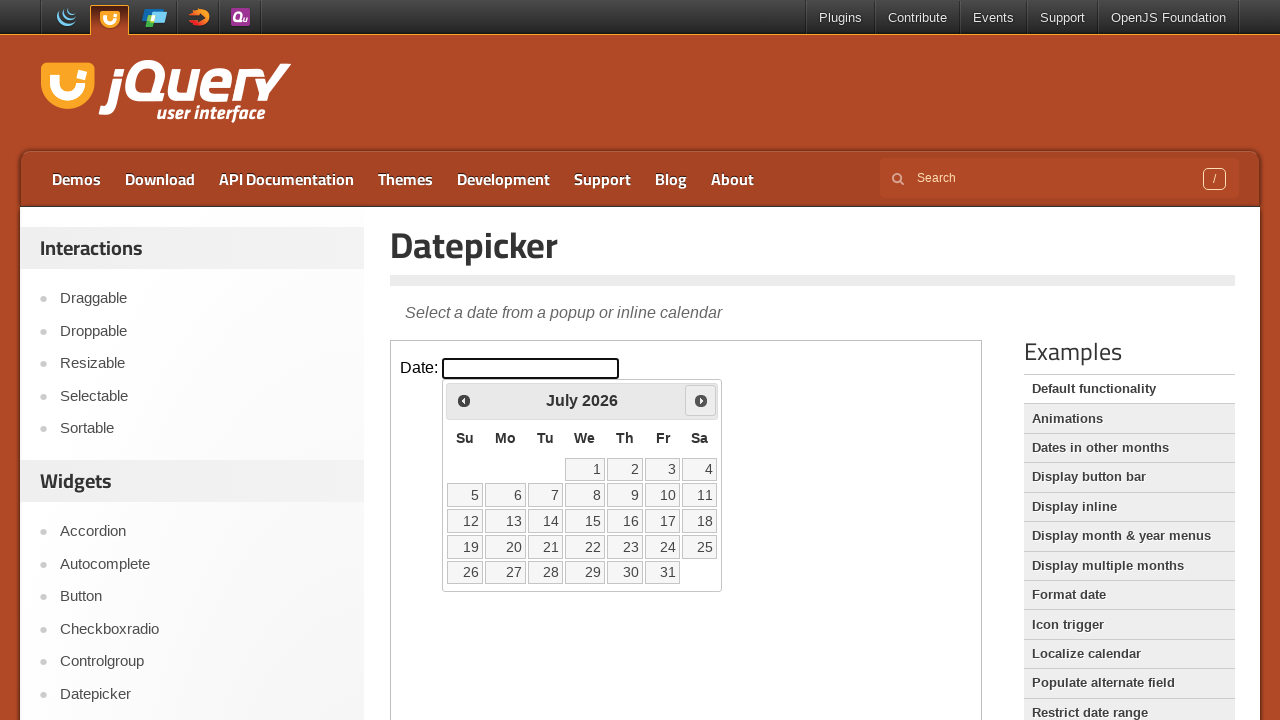

Checked current month: July
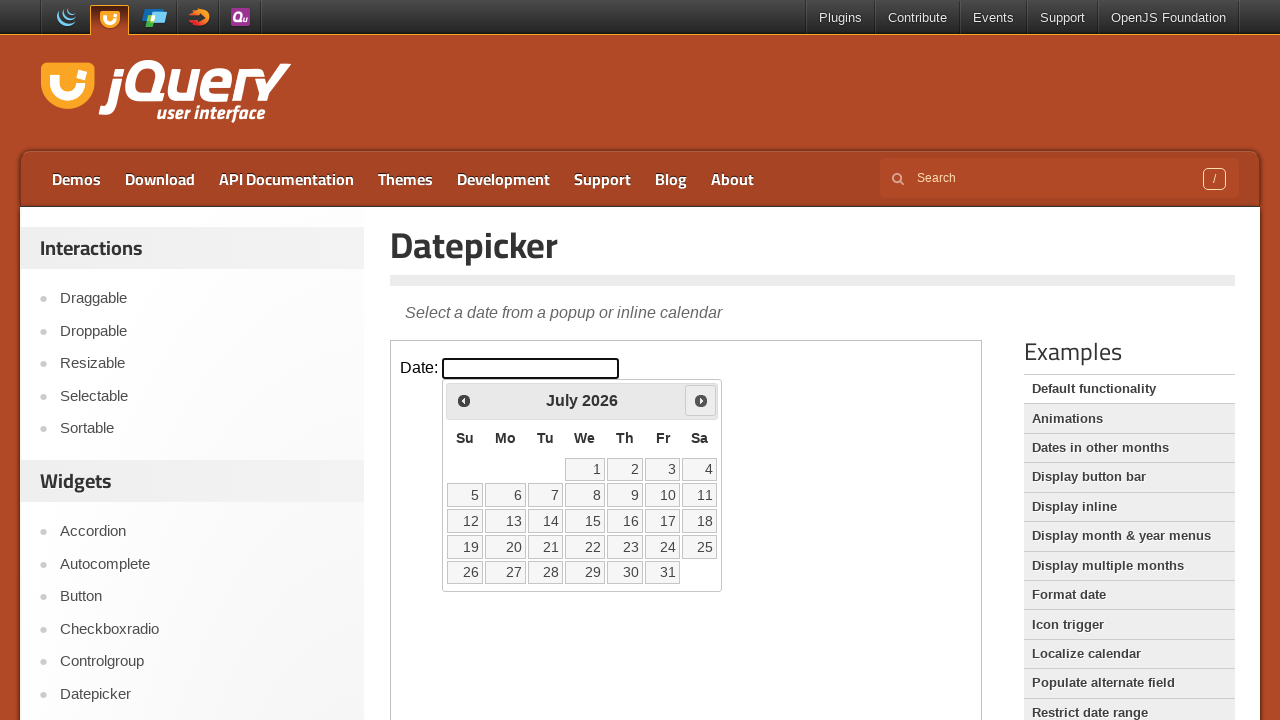

Selected day 21 from the calendar at (545, 547) on iframe >> nth=0 >> internal:control=enter-frame >> td[data-handler='selectDay'] 
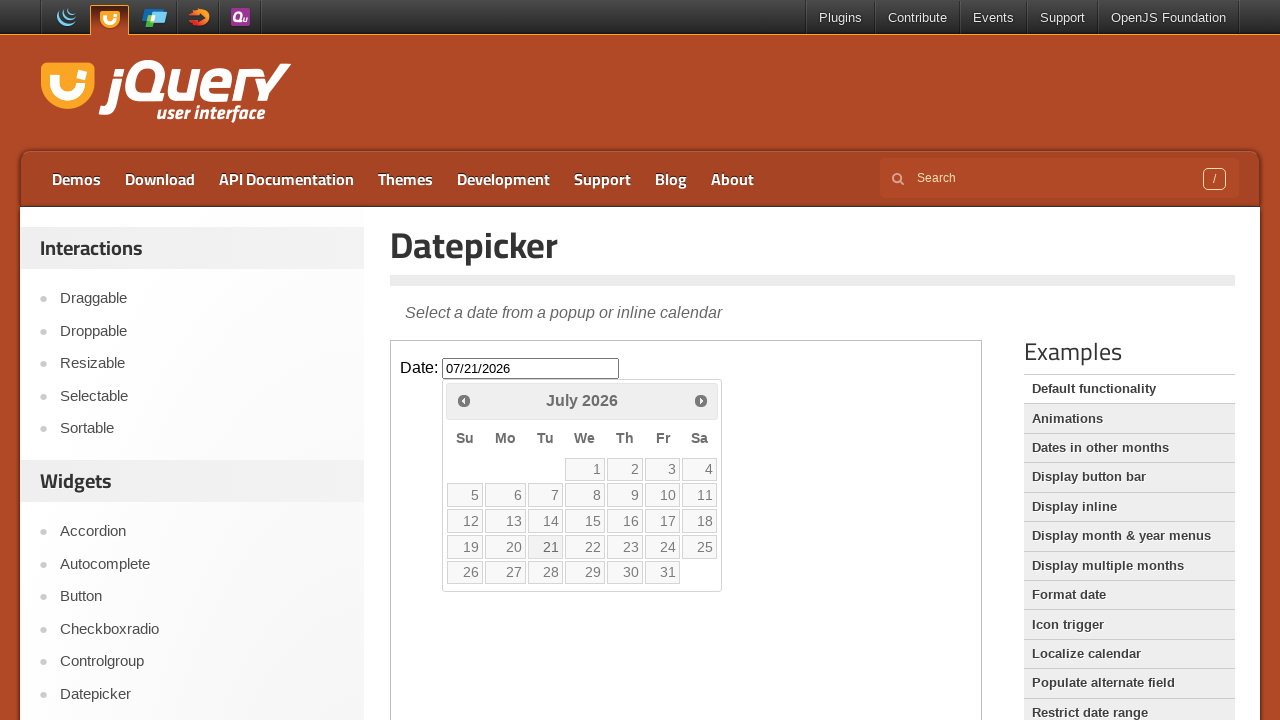

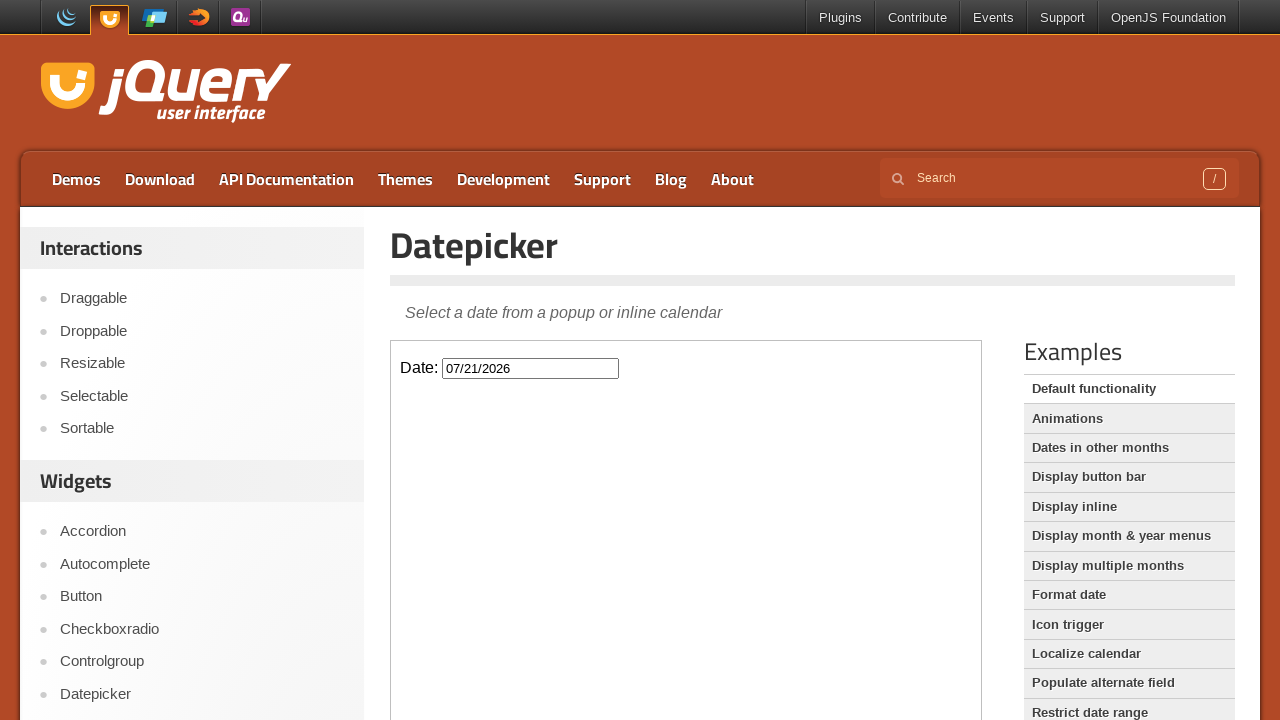